Tests a form submission workflow that reads a value, calculates a result, fills the answer, checks a checkbox, selects a radio button, and submits the form

Starting URL: http://SunInJuly.github.io/execute_script.html

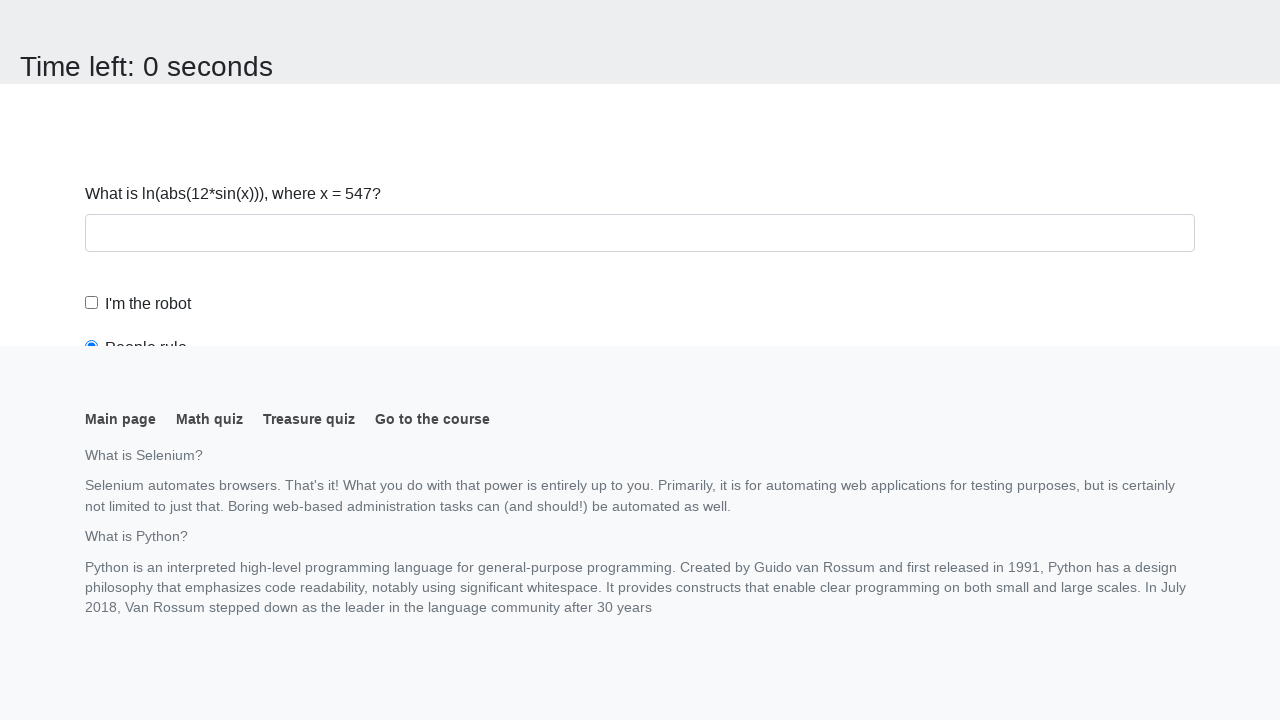

Navigated to form submission test page
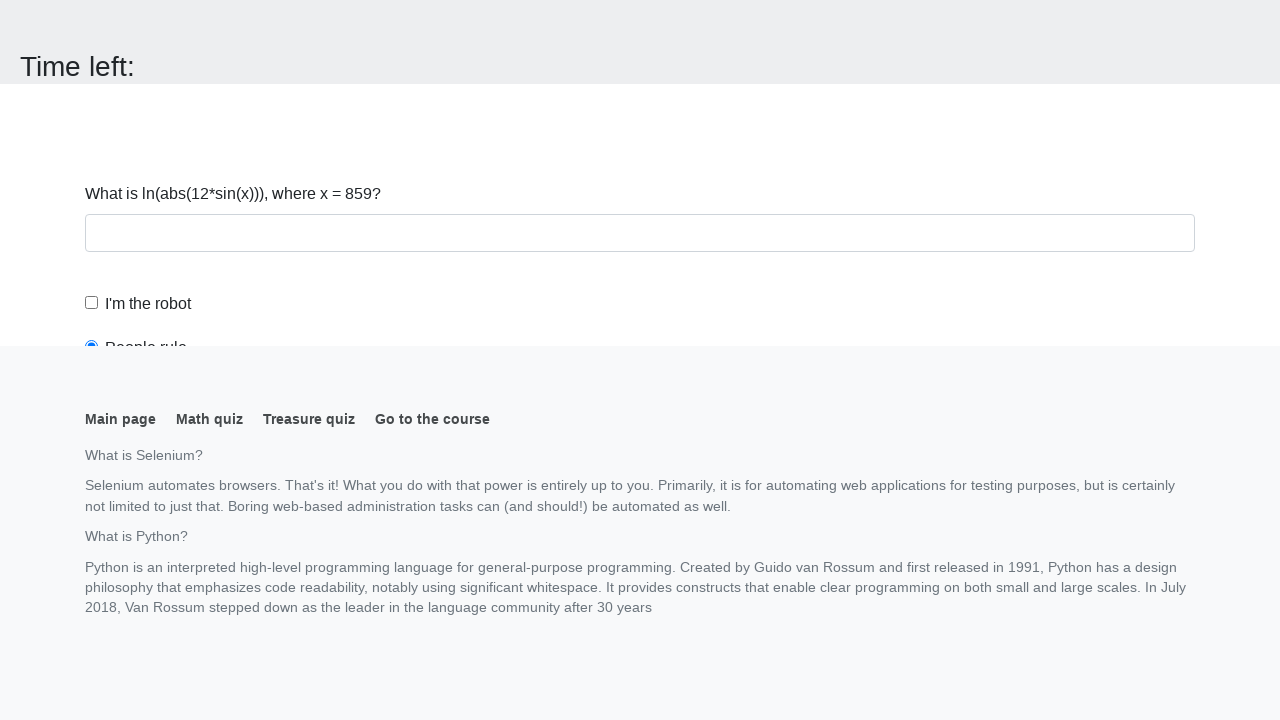

Read input value from page: 859
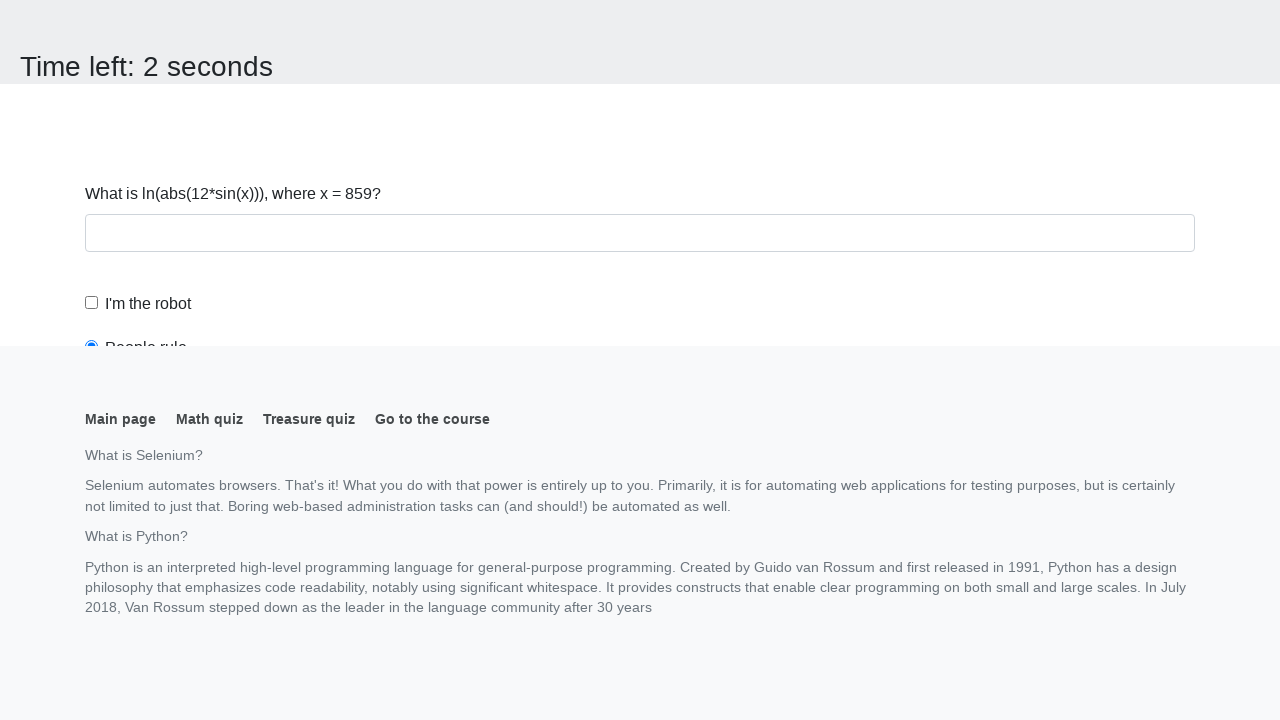

Calculated result: 2.4592422539292977
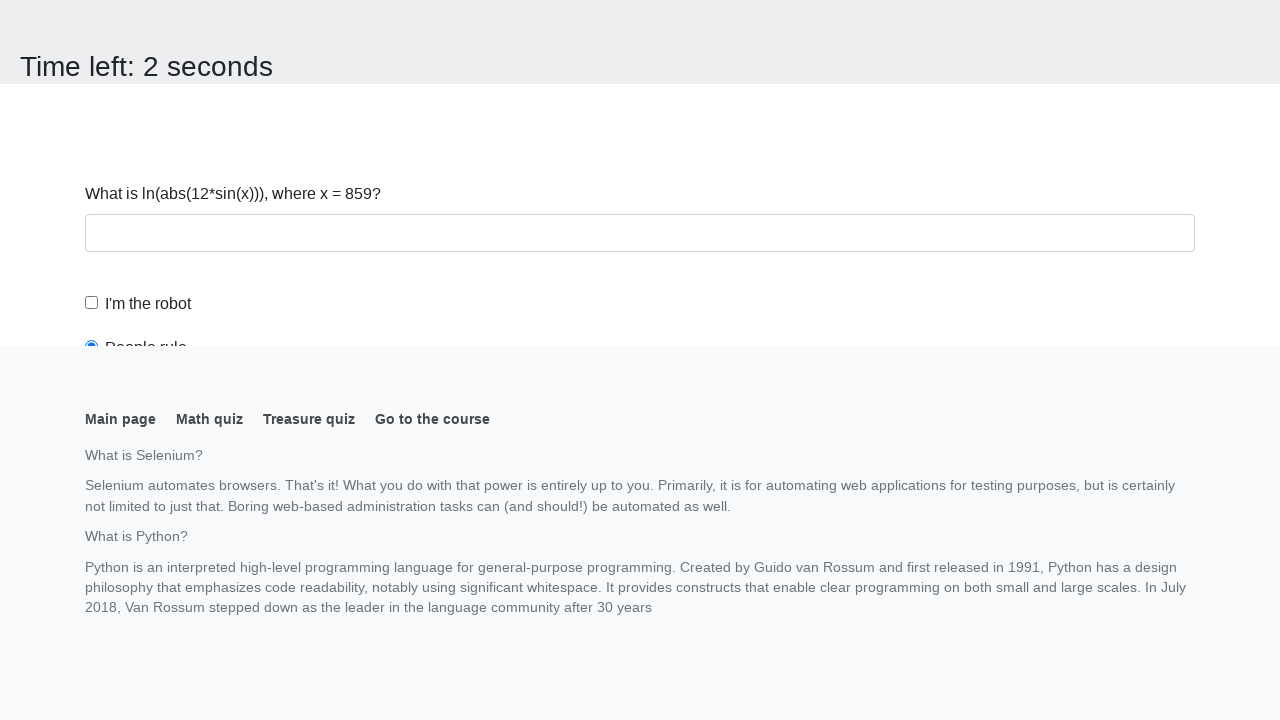

Filled answer field with calculated value: 2.4592422539292977 on #answer
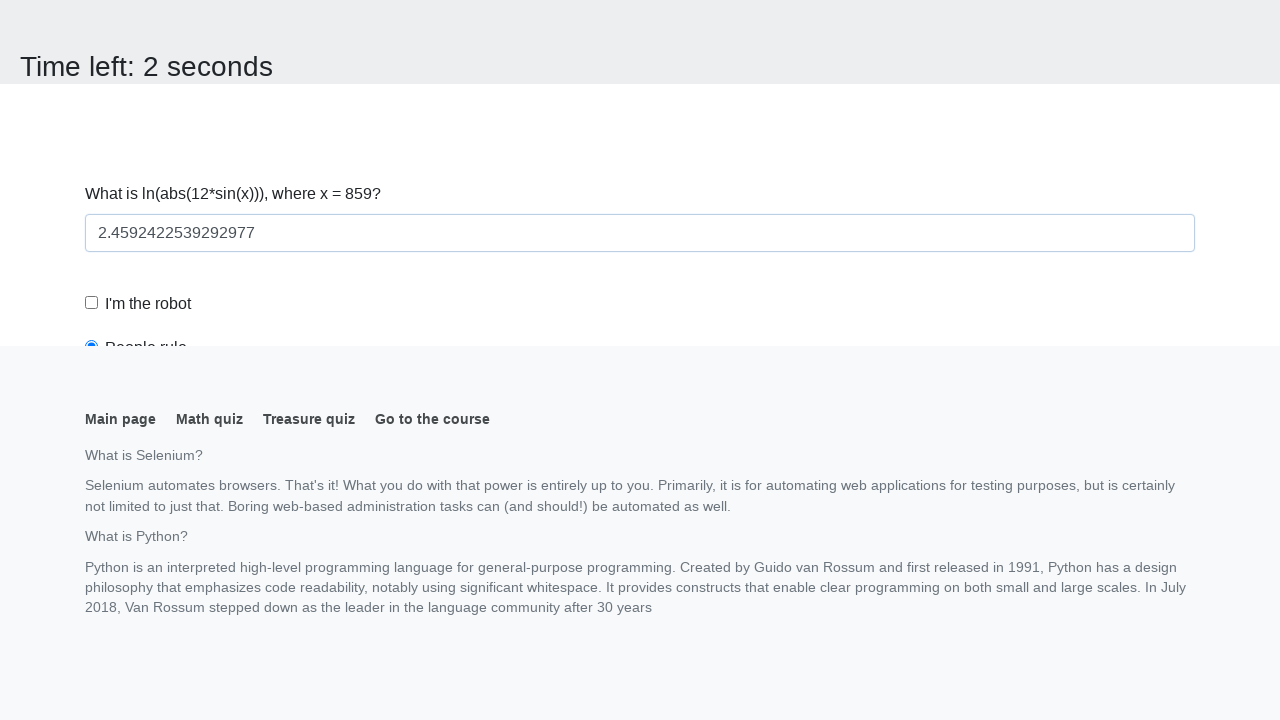

Scrolled robot checkbox into view
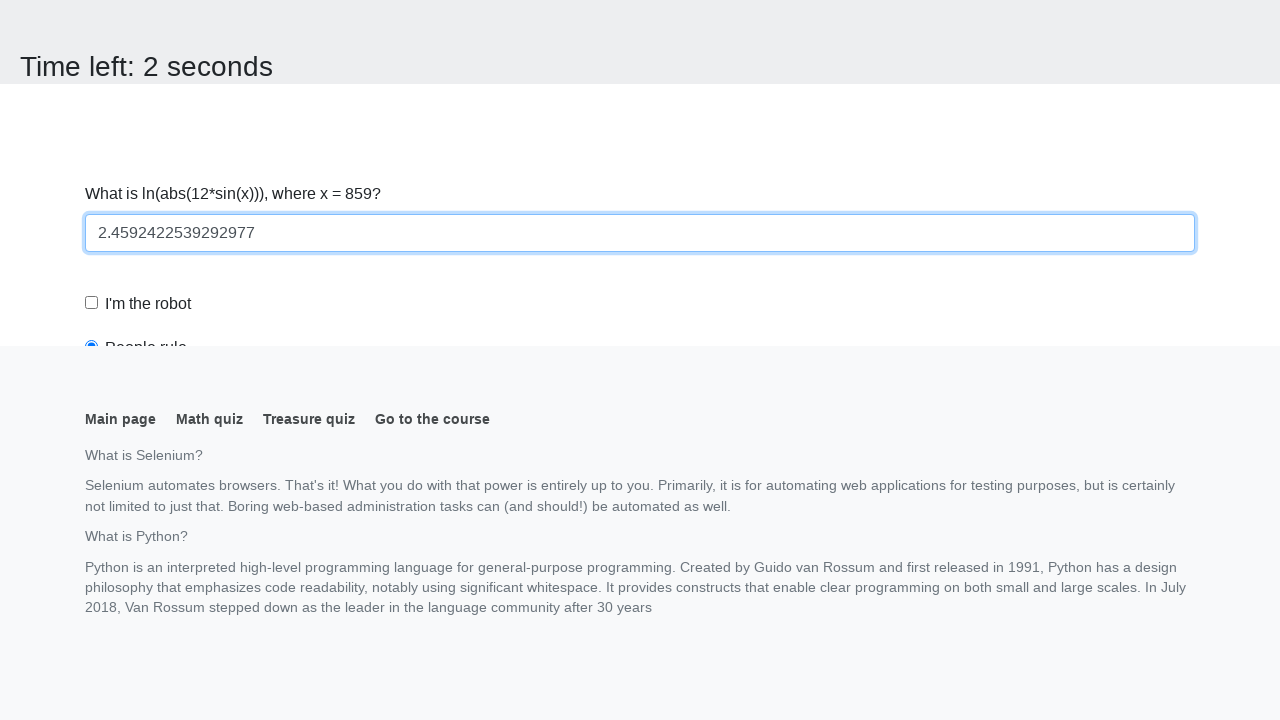

Checked the robot checkbox at (92, 303) on #robotCheckbox
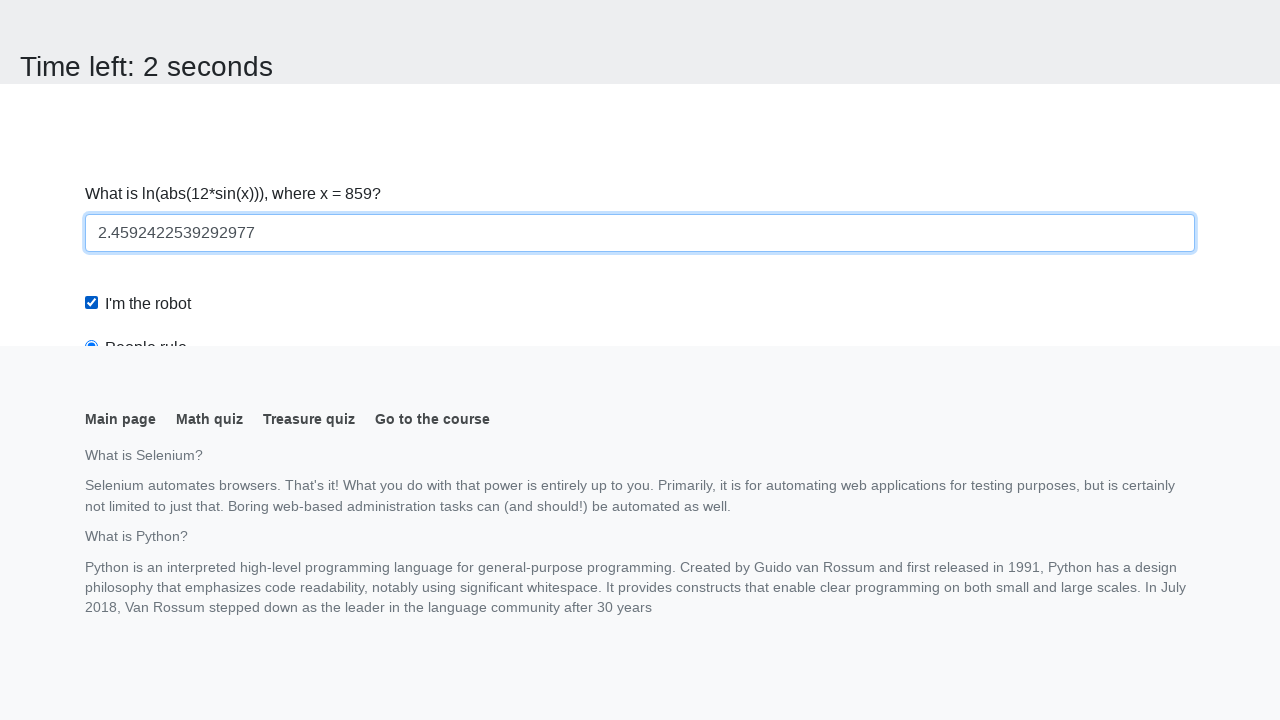

Scrolled robots rule radio button into view
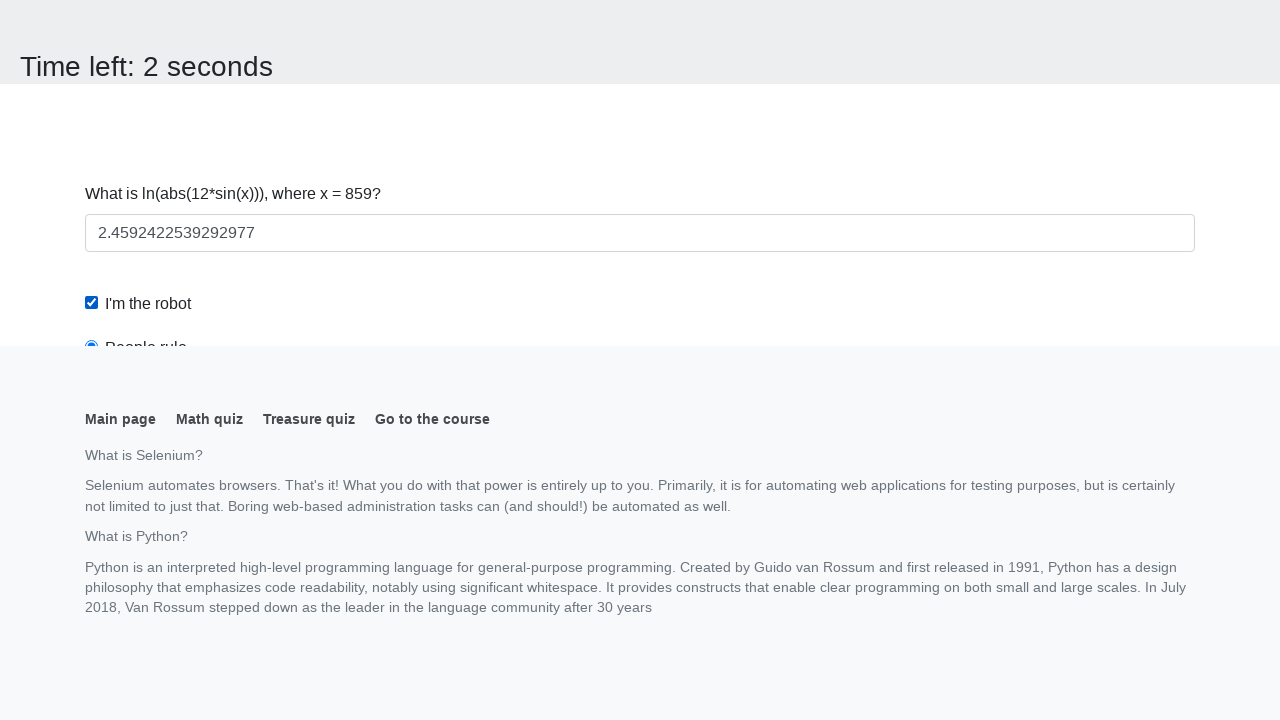

Selected the robots rule radio button at (92, 7) on #robotsRule
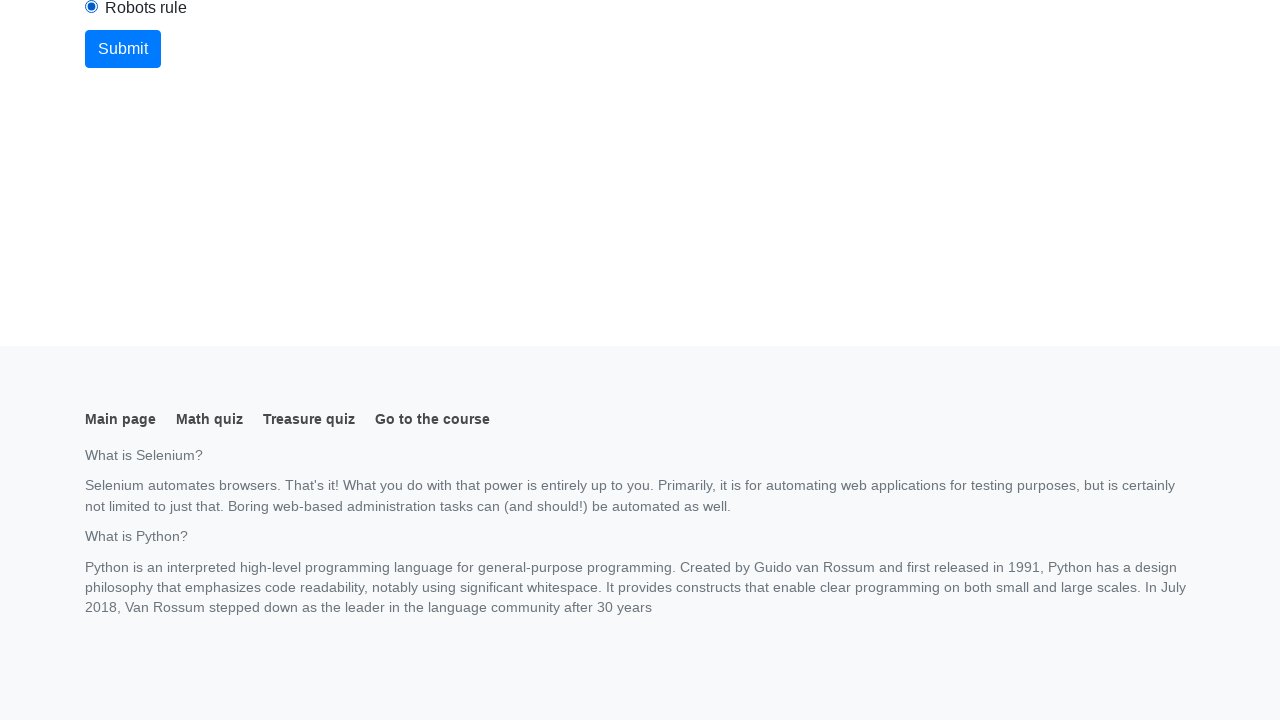

Scrolled submit button into view
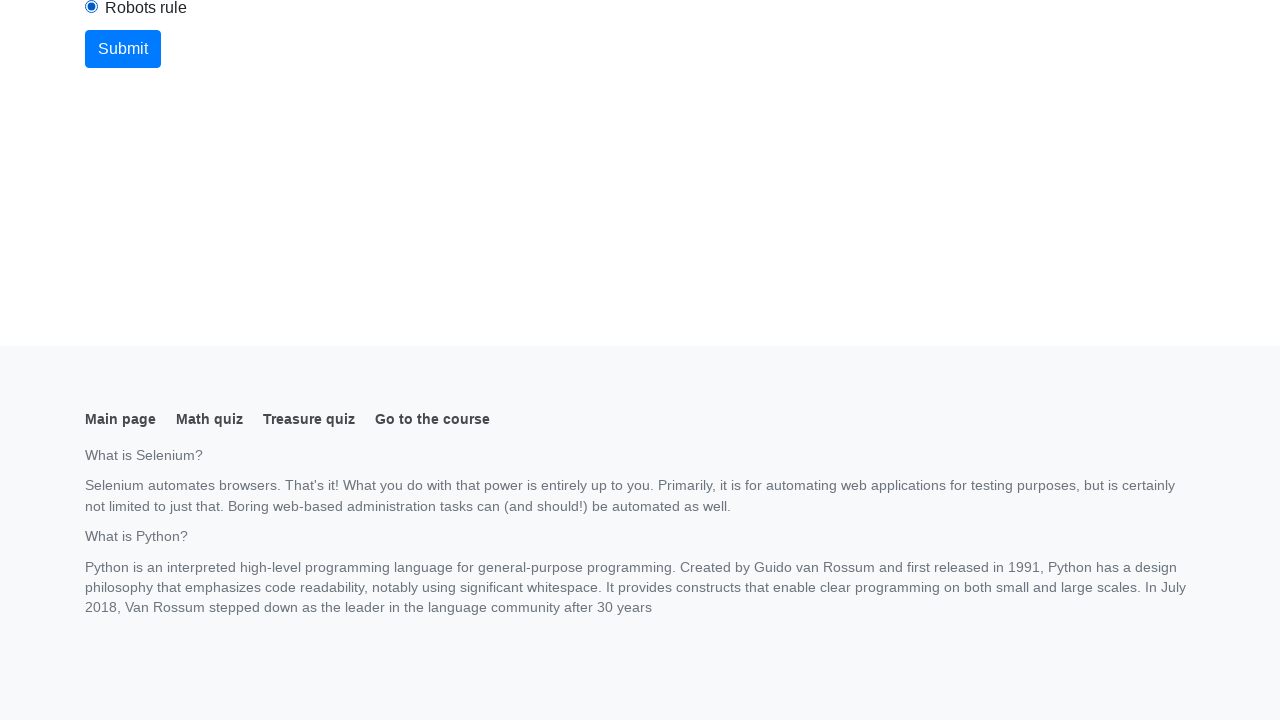

Clicked the submit button to submit the form at (123, 49) on button:has-text("Submit")
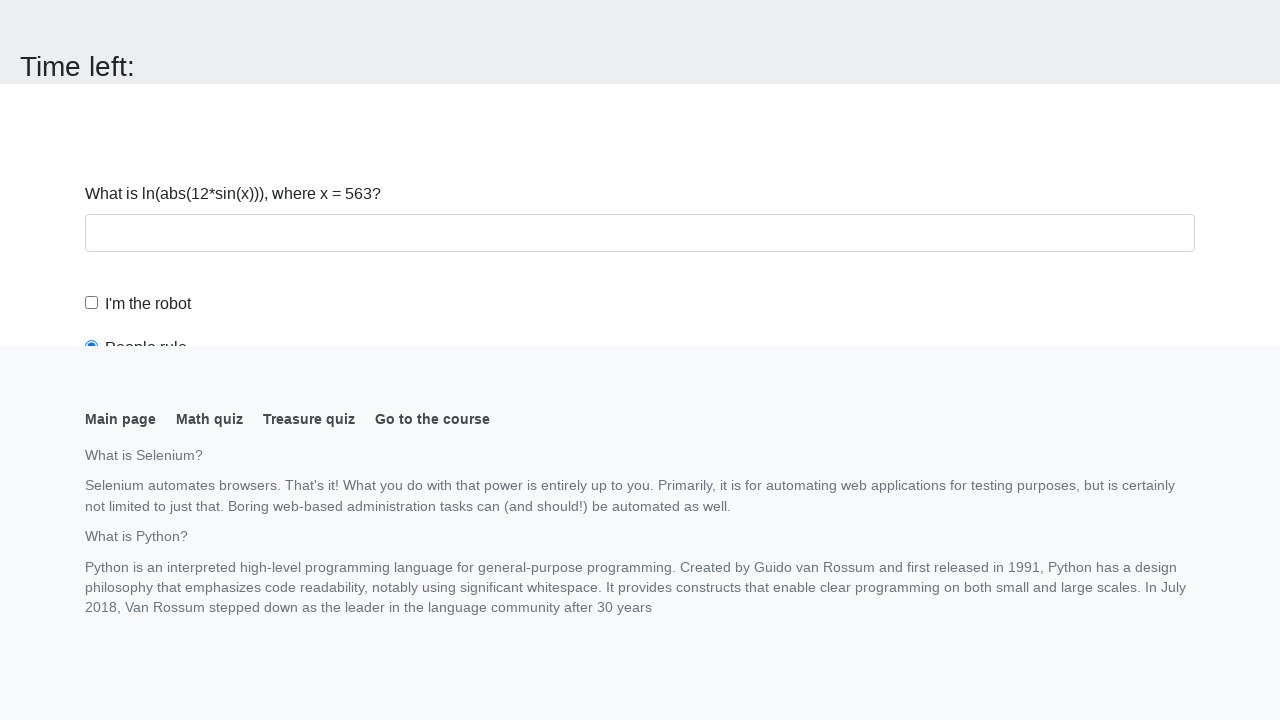

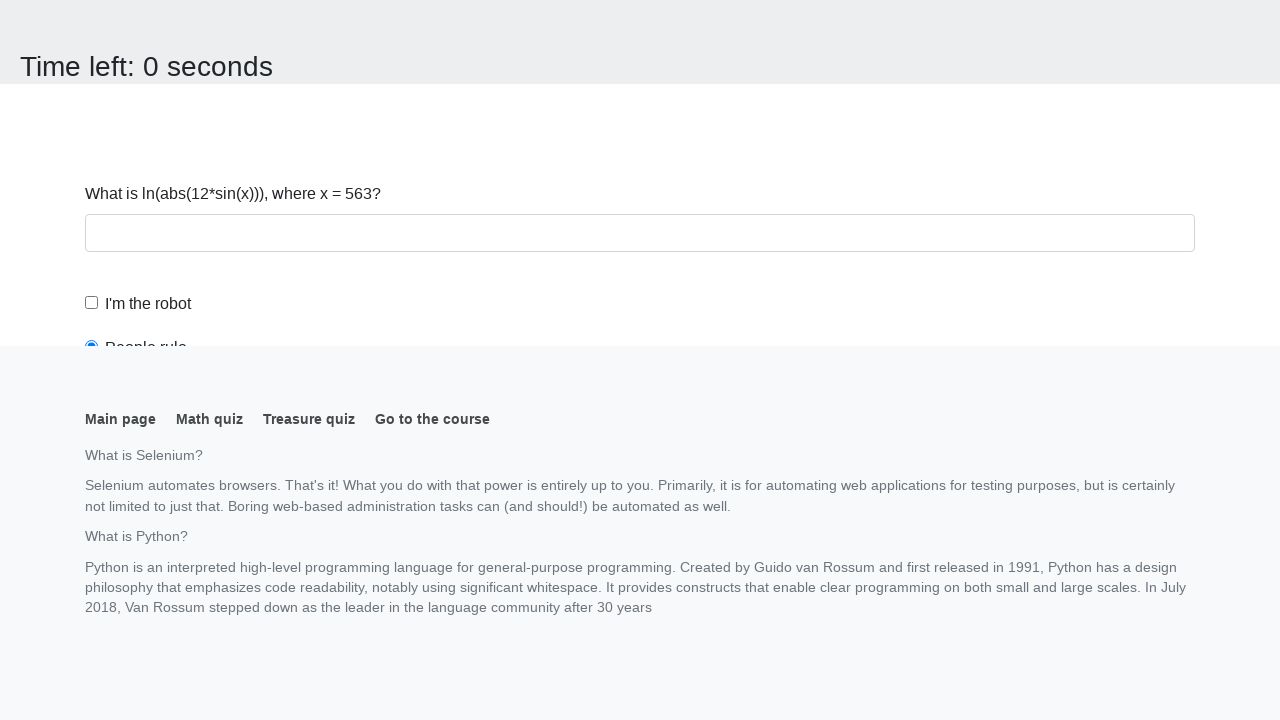